Tests checkbox interaction by finding all checkboxes on an HTML forms tutorial page and clicking each one to check them all.

Starting URL: http://www.echoecho.com/htmlforms09.htm

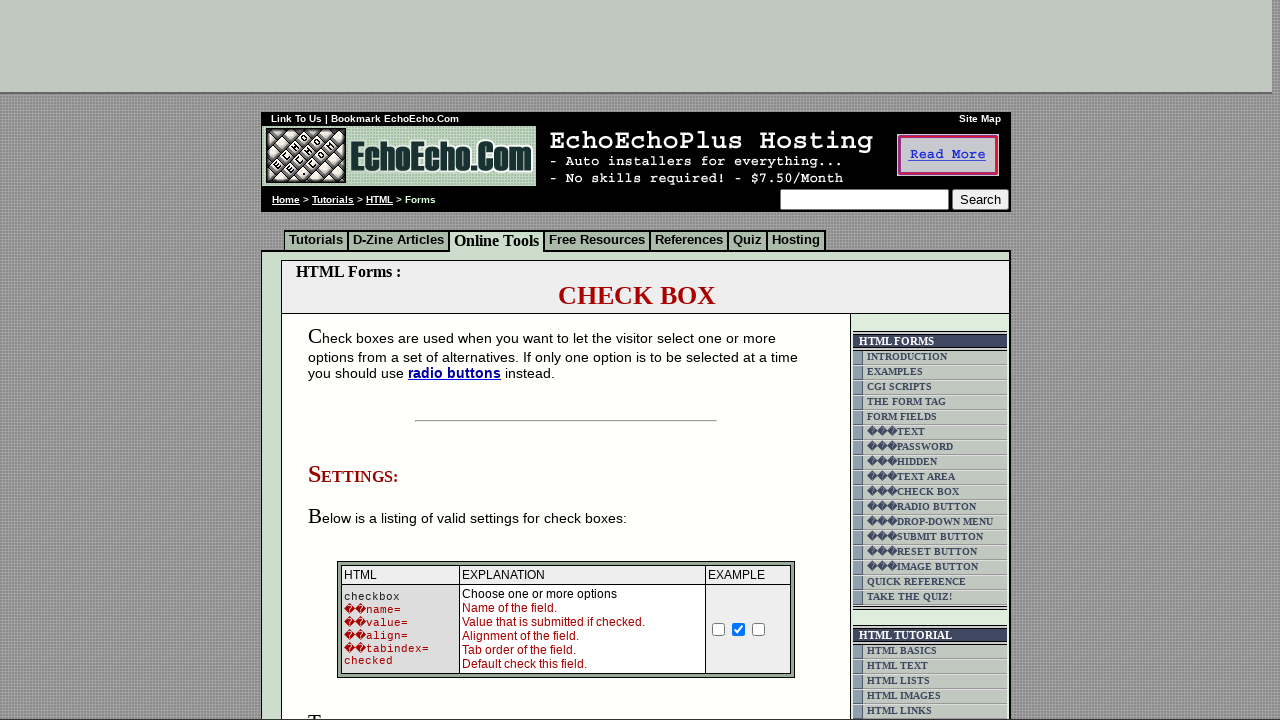

Navigated to HTML forms tutorial page
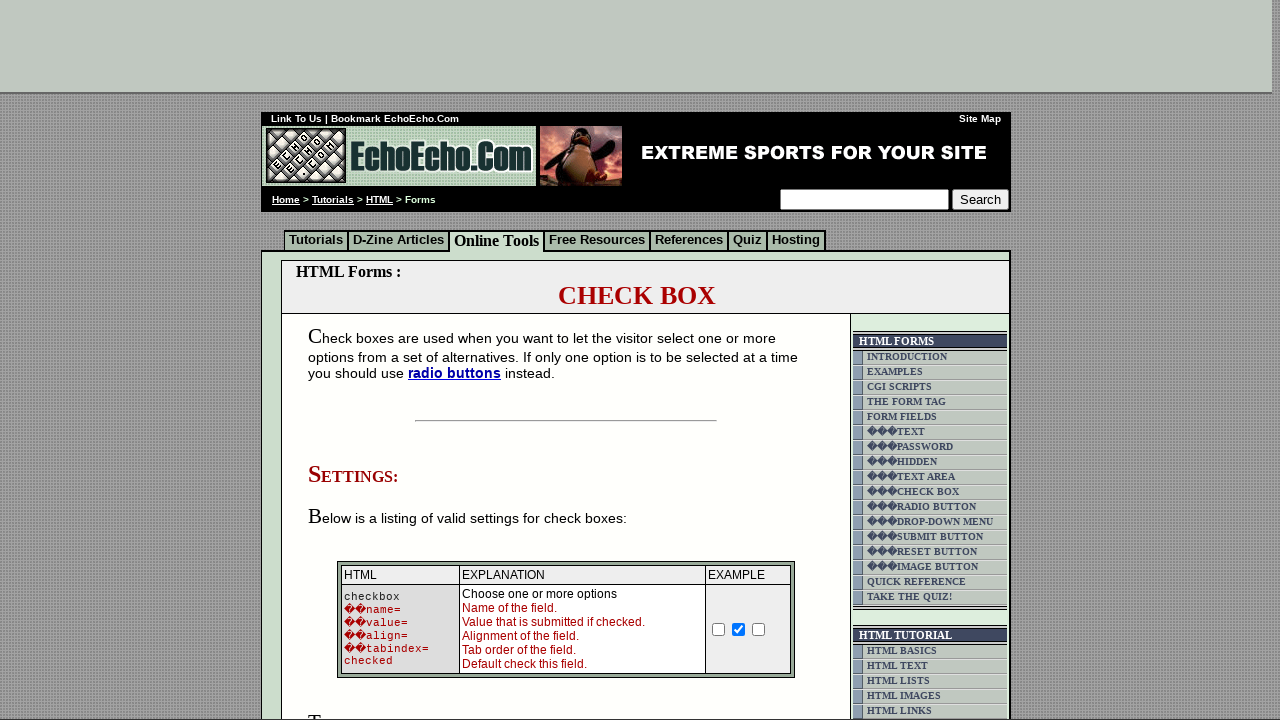

Checkboxes loaded on the page
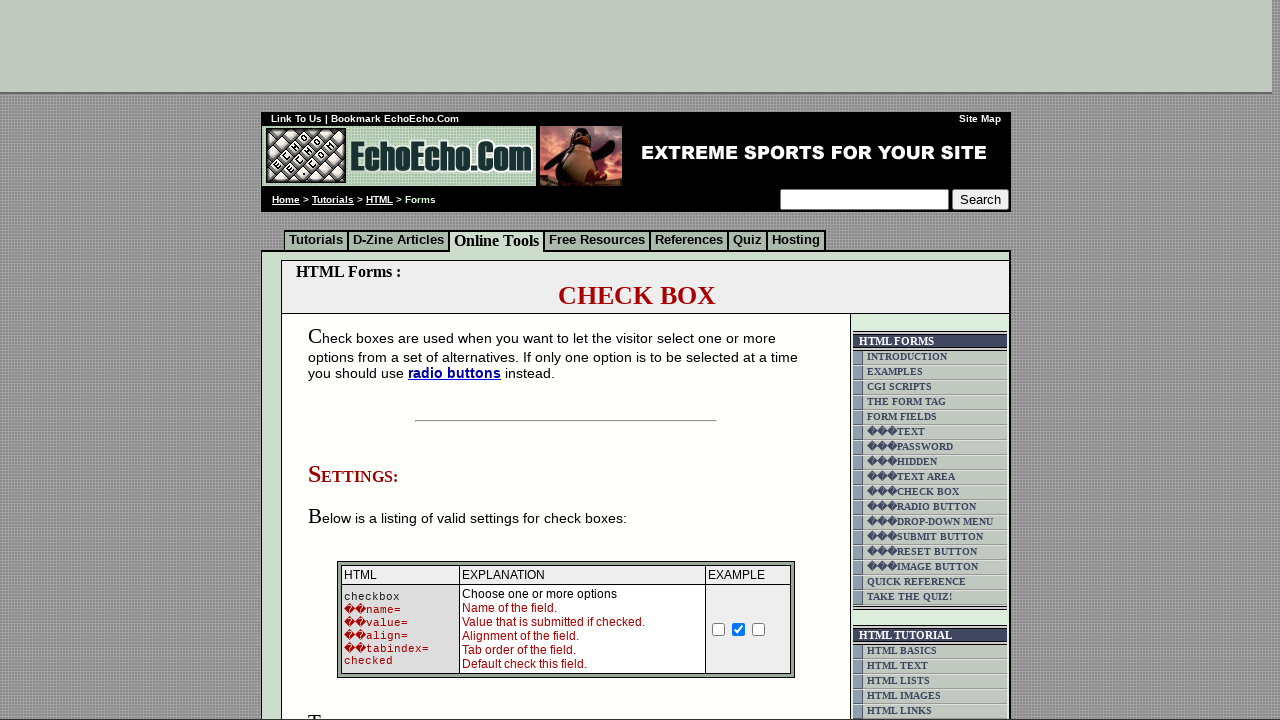

Located all checkboxes on the page
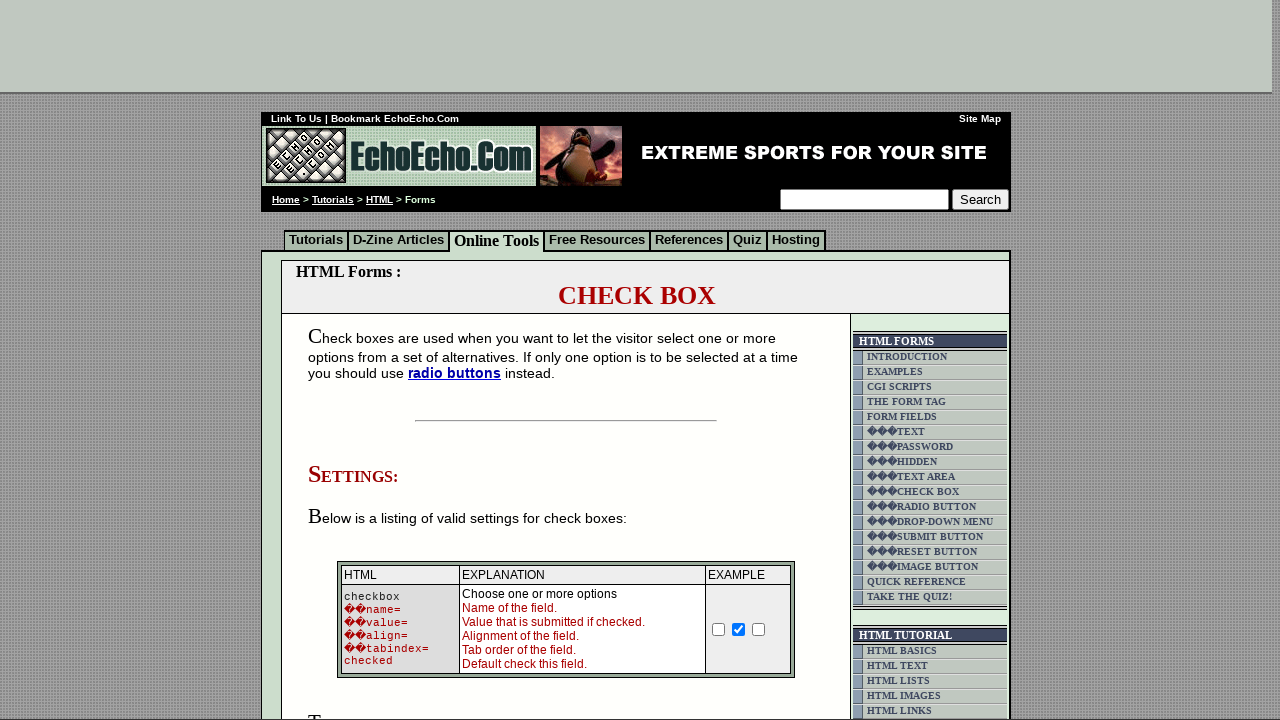

Found 3 checkboxes total
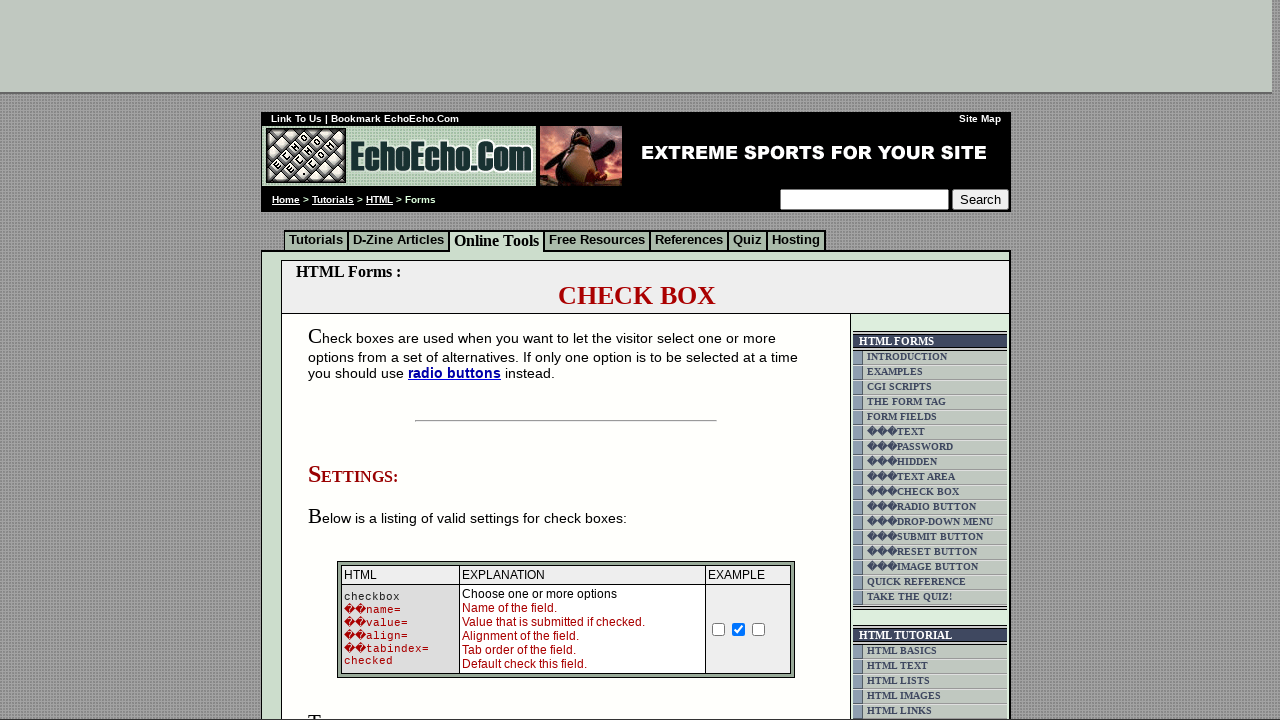

Clicked checkbox 1 of 3 at (719, 629) on input[name='Checkbox'] >> nth=0
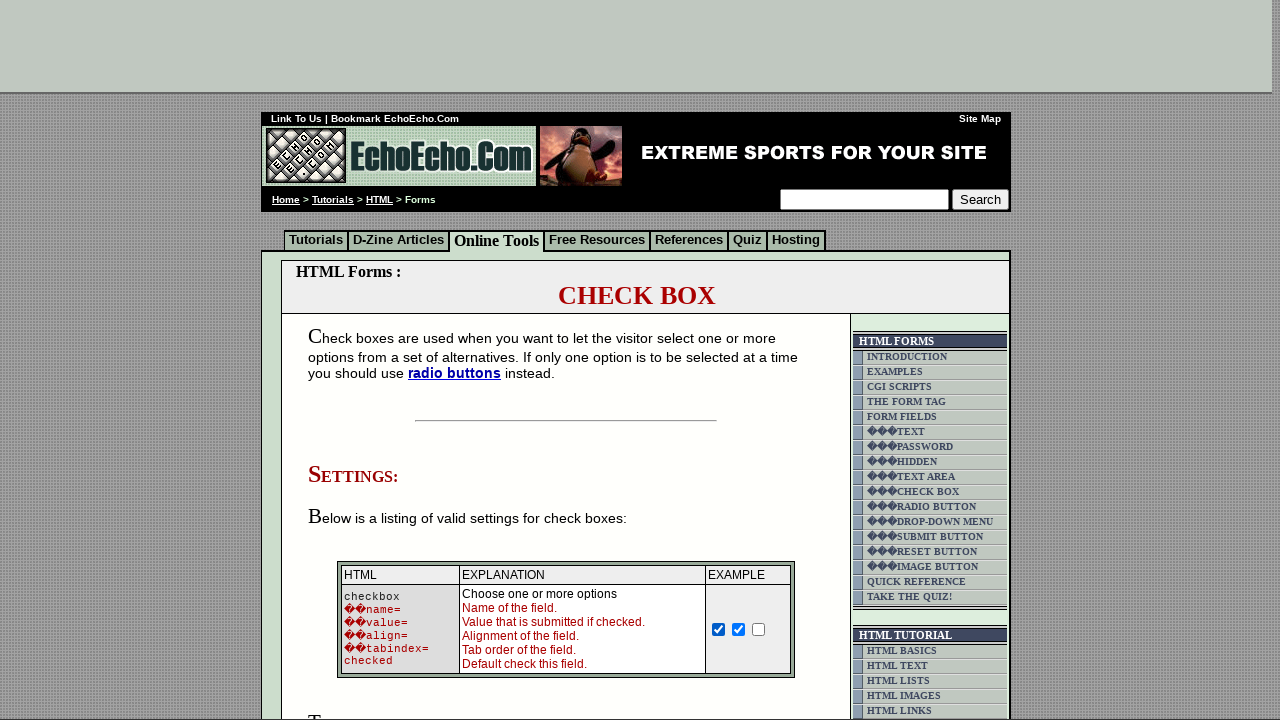

Clicked checkbox 2 of 3 at (739, 629) on input[name='Checkbox'] >> nth=1
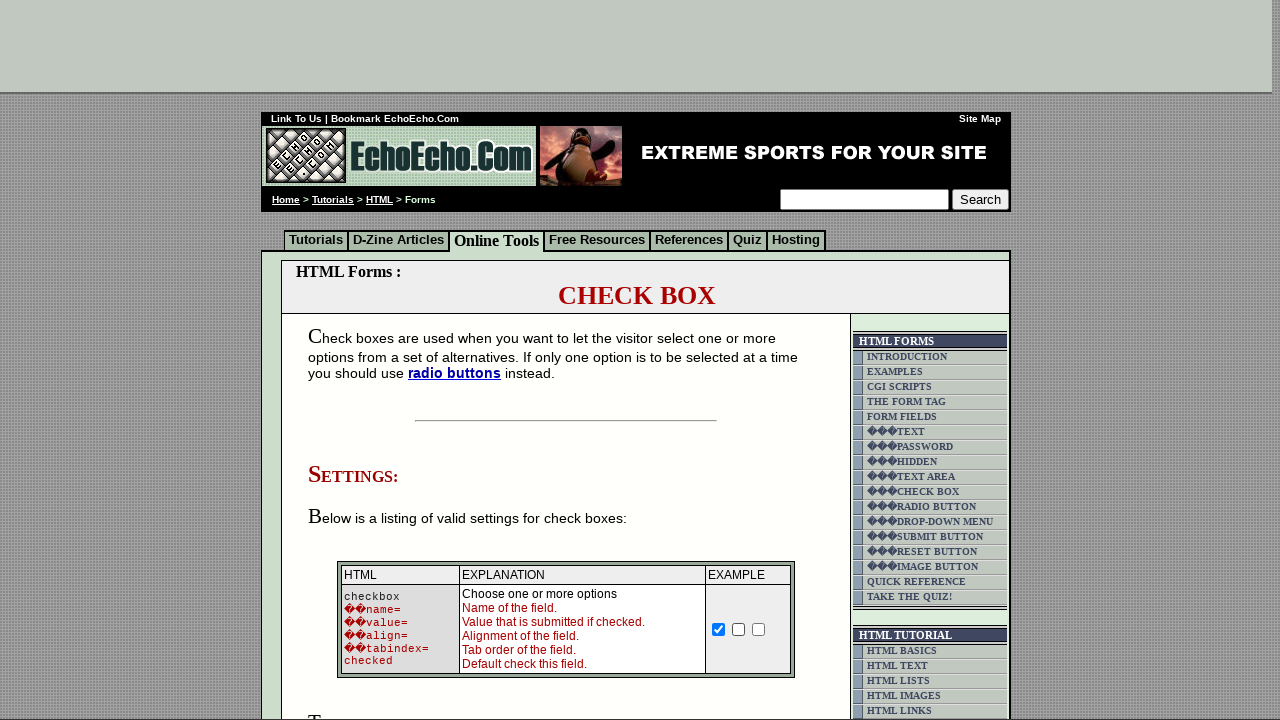

Clicked checkbox 3 of 3 at (759, 629) on input[name='Checkbox'] >> nth=2
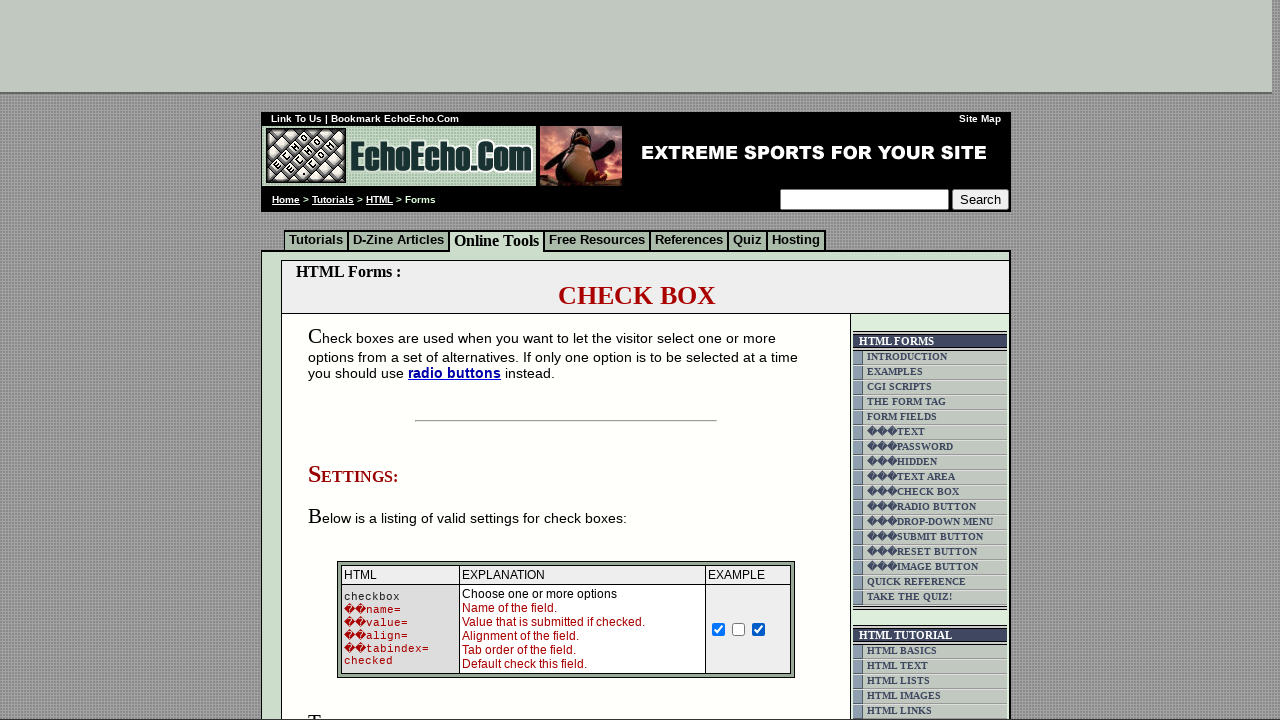

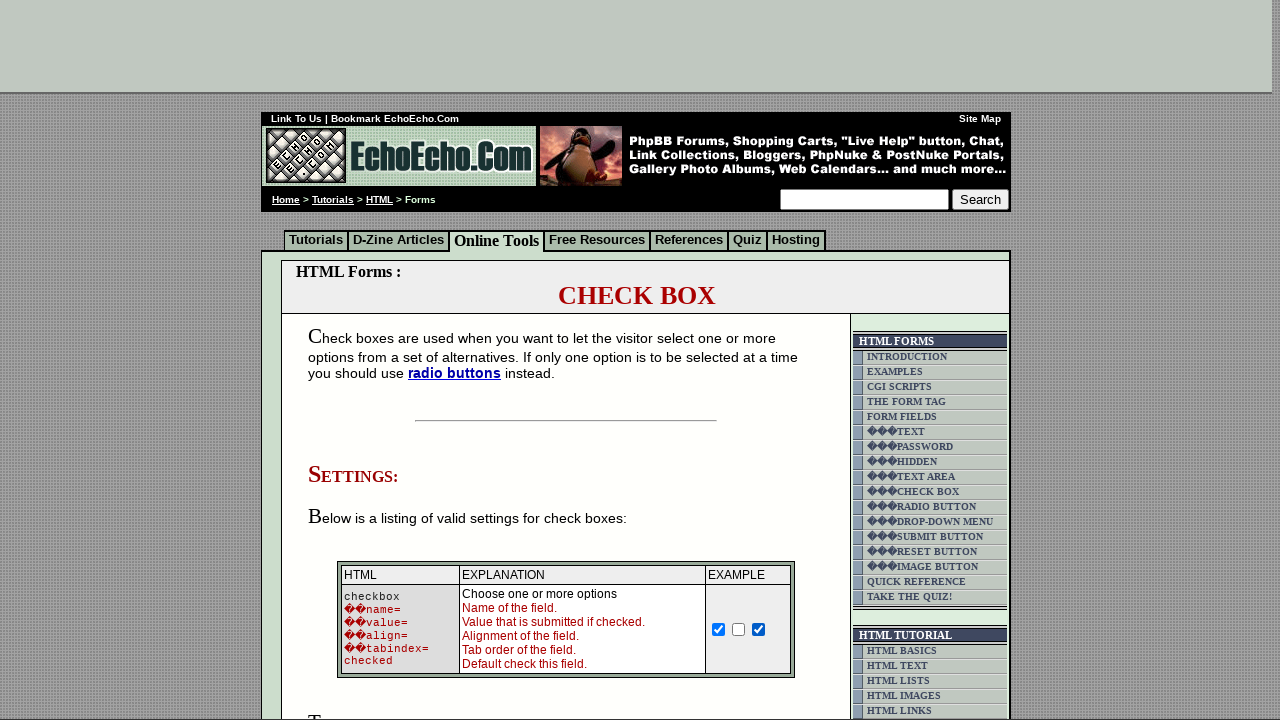